Tests dynamic loading functionality by navigating to a hidden element example, triggering the loading process, and waiting for the content to appear

Starting URL: https://the-internet.herokuapp.com/

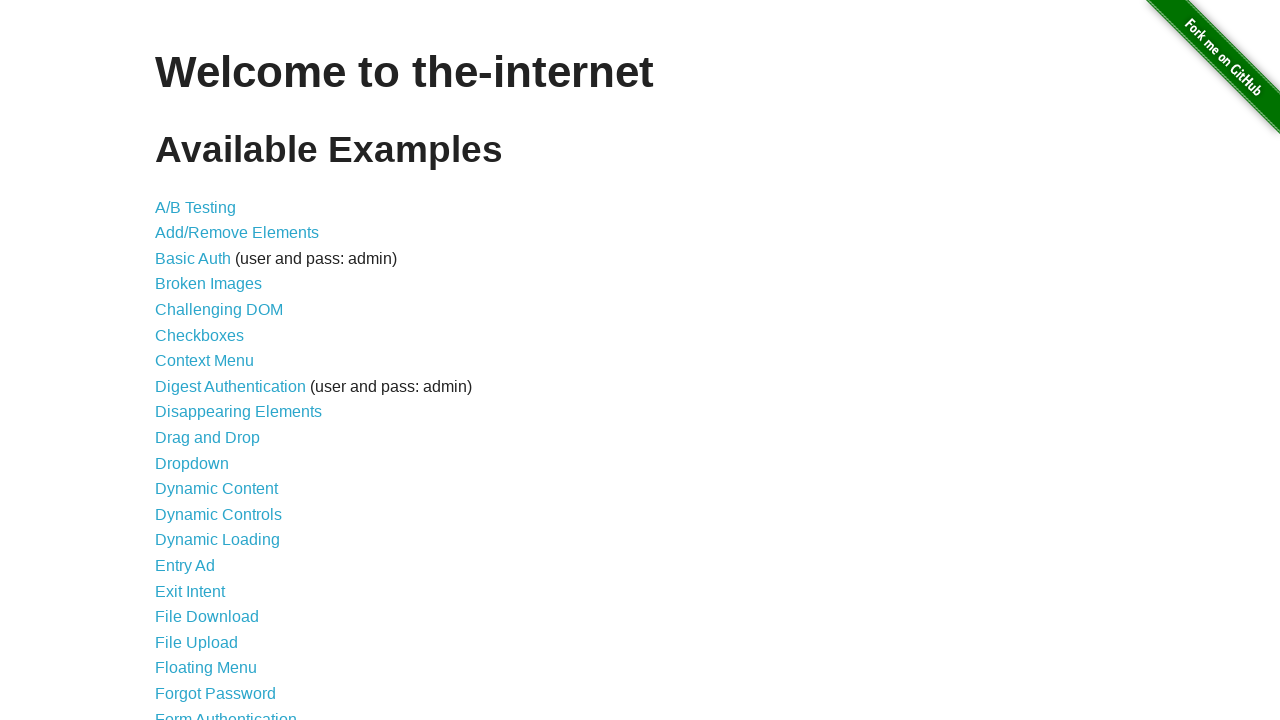

Clicked on Dynamic Loading link at (218, 540) on a[href='/dynamic_loading']
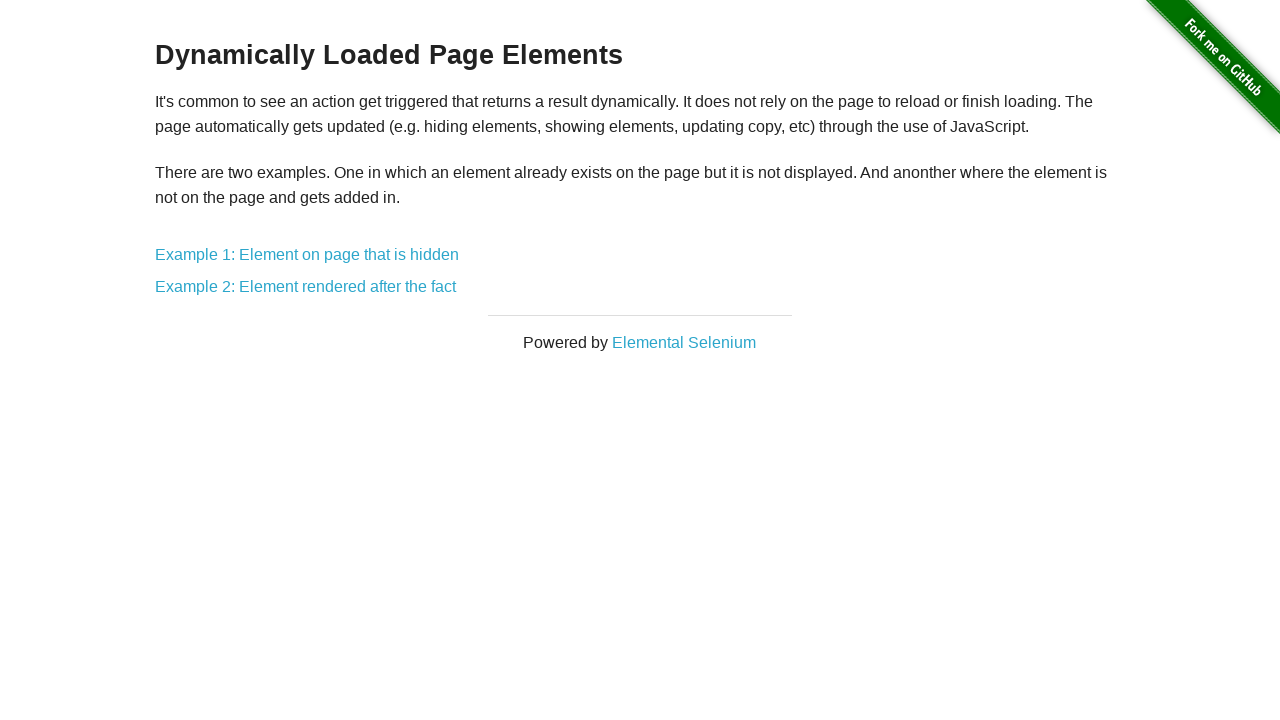

Clicked on Example 1: Element on page that is hidden at (307, 255) on xpath=//a[normalize-space()='Example 1: Element on page that is hidden']
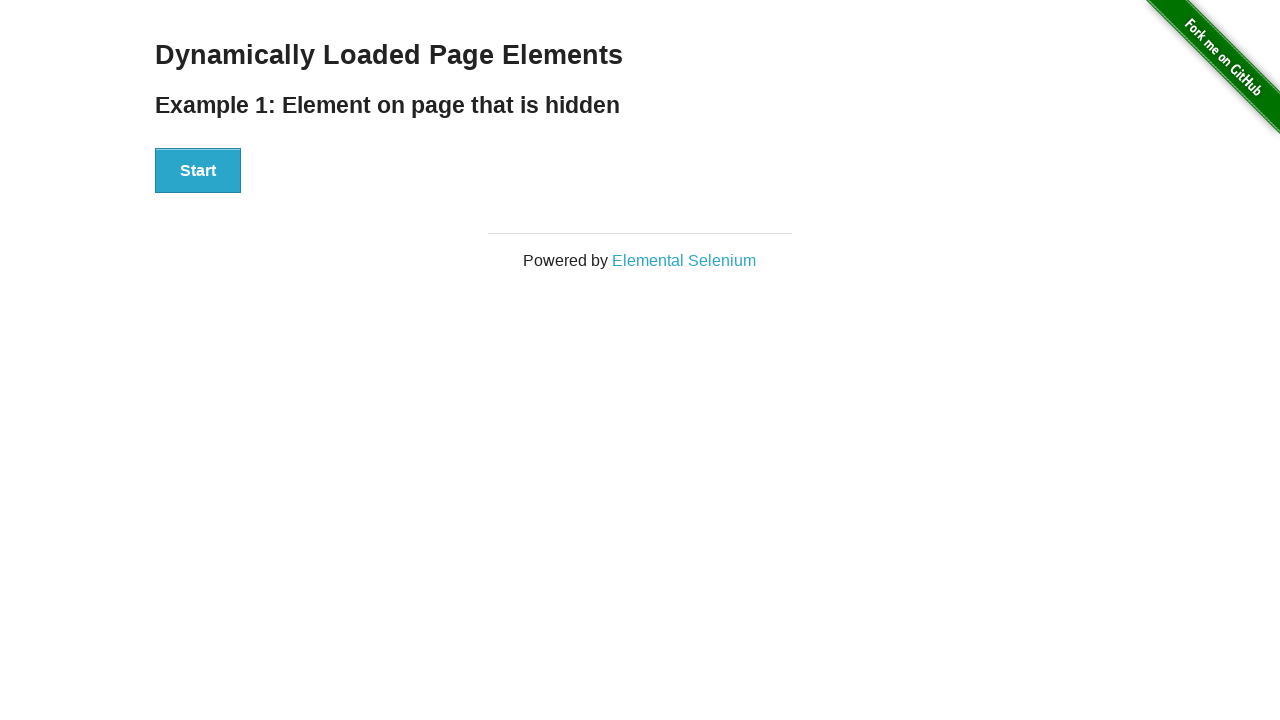

Clicked Start button to trigger loading process at (198, 171) on xpath=//button[normalize-space()='Start']
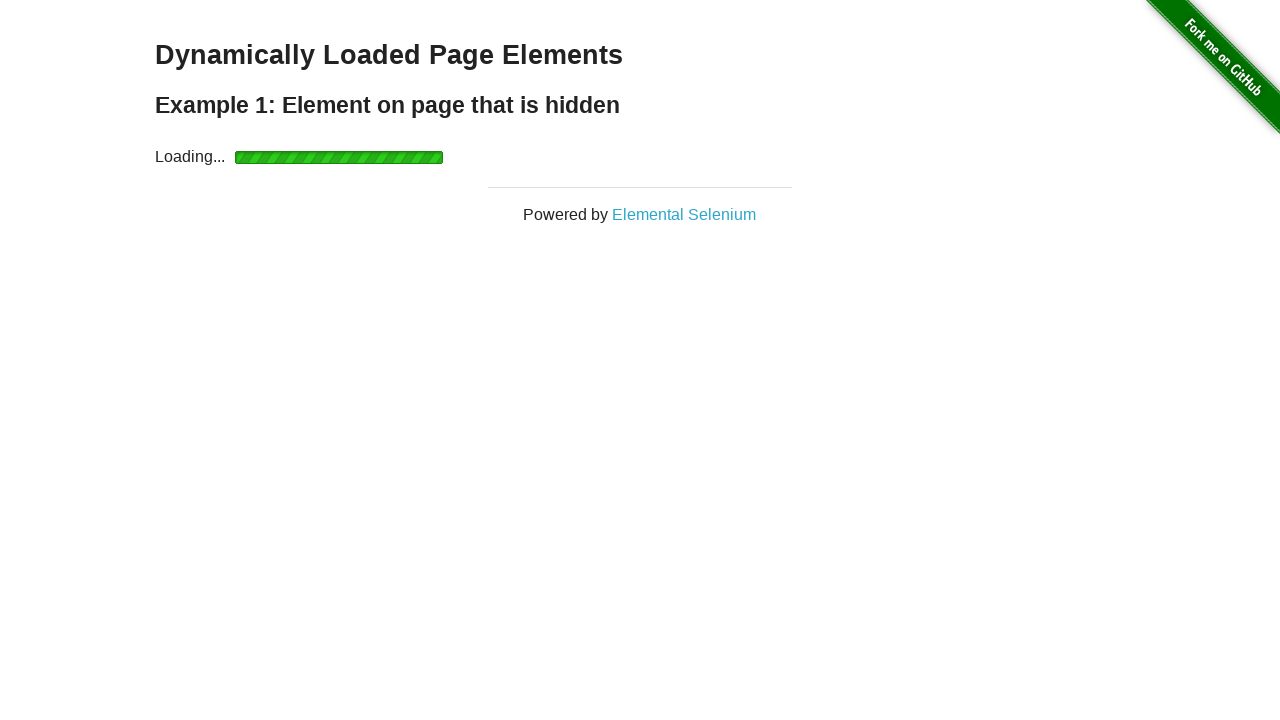

Loading indicator disappeared
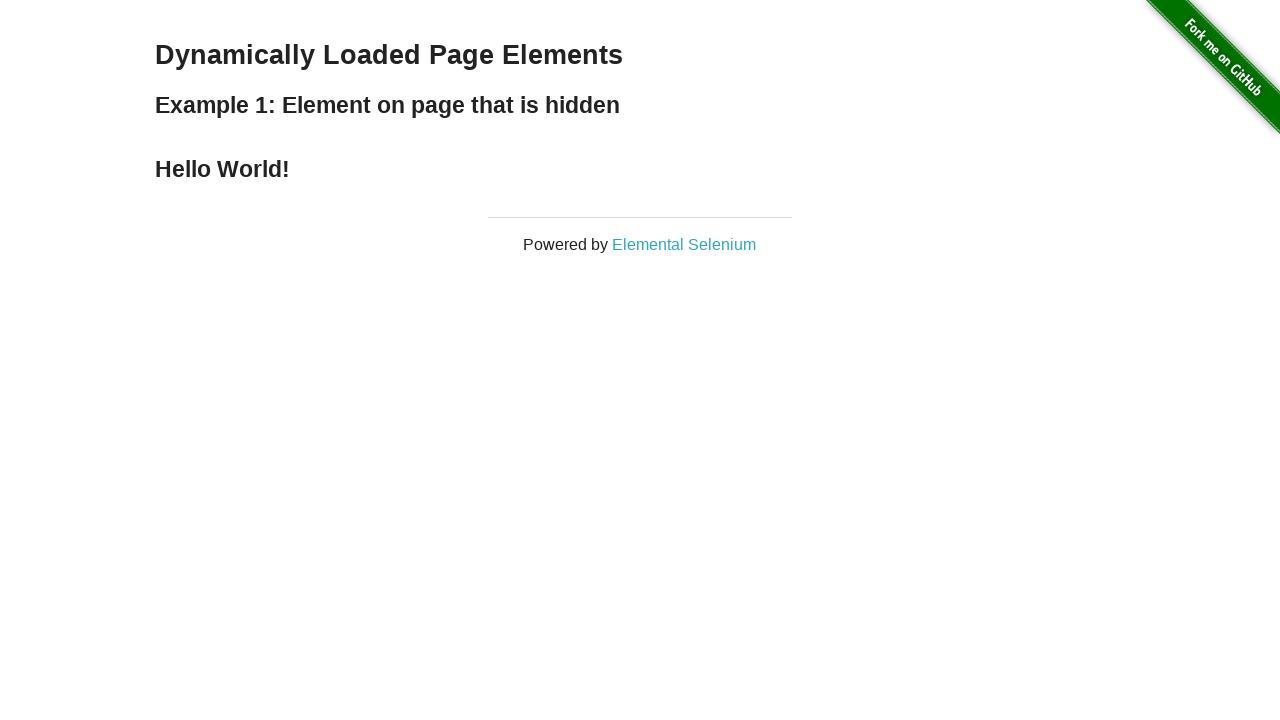

Retrieved revealed text: 
    Hello World!
  
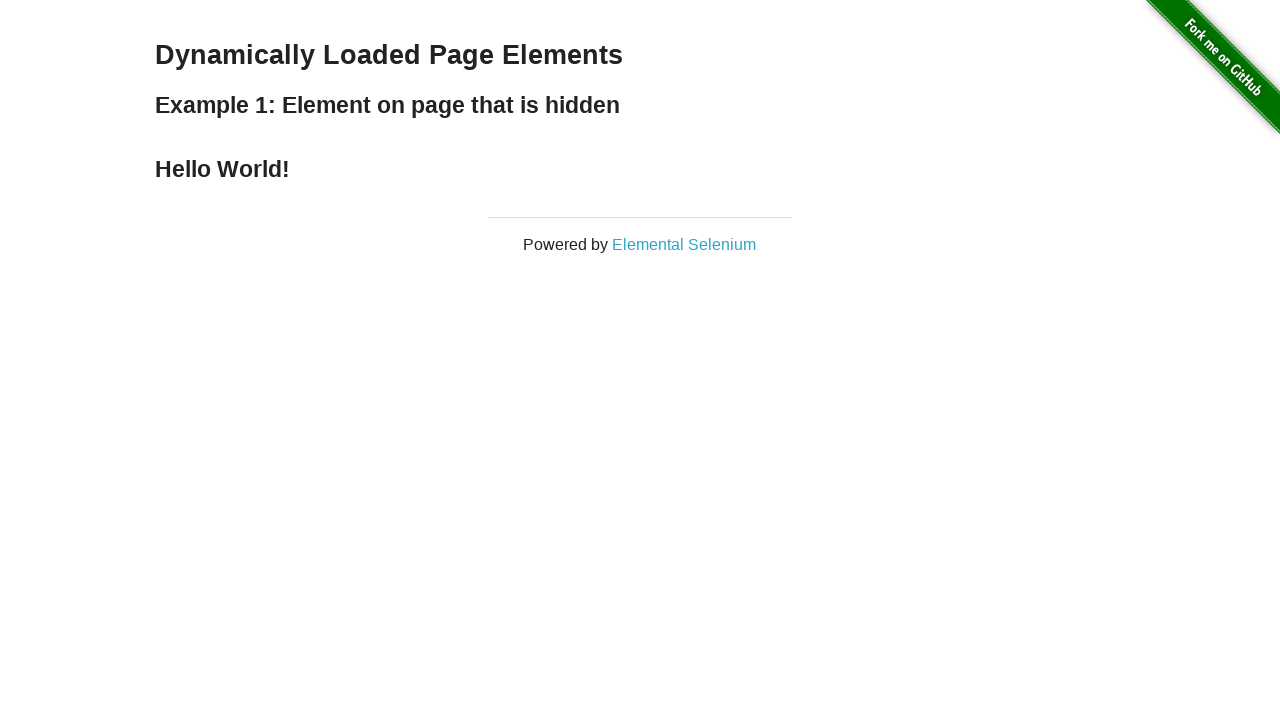

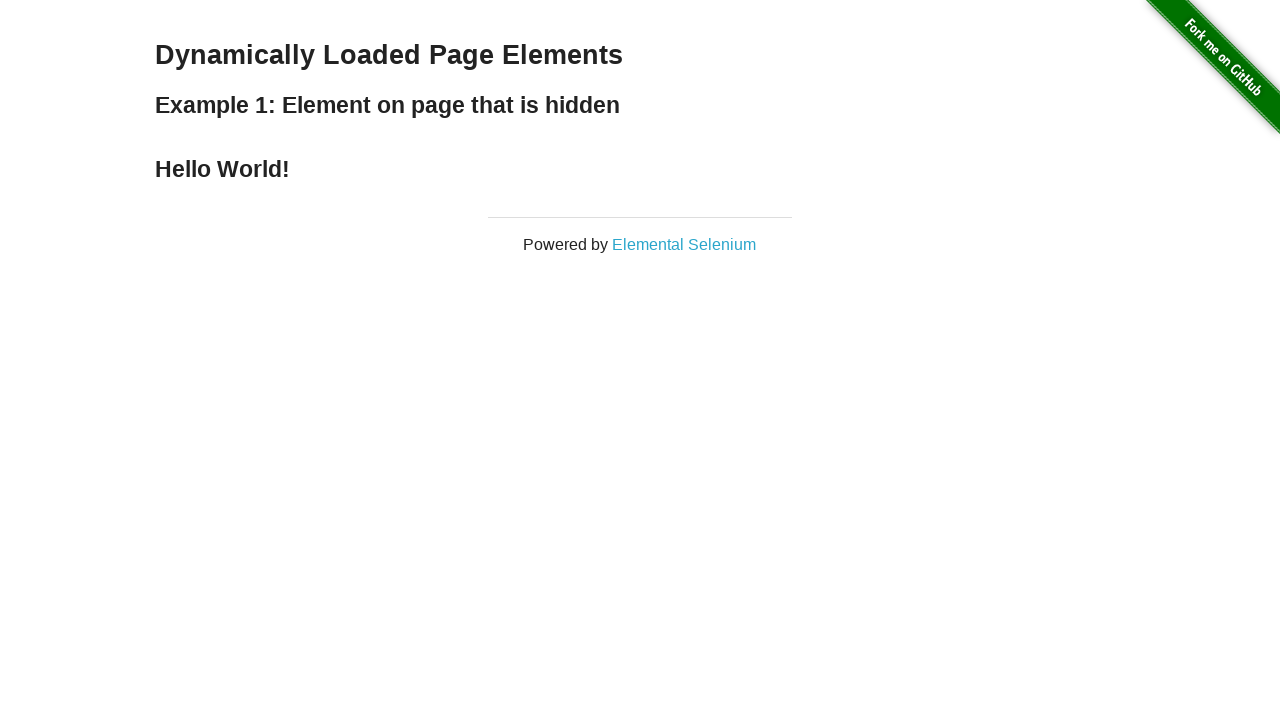